Tests file download functionality by navigating to a download page and clicking on the first download link to trigger a file download.

Starting URL: http://the-internet.herokuapp.com/download

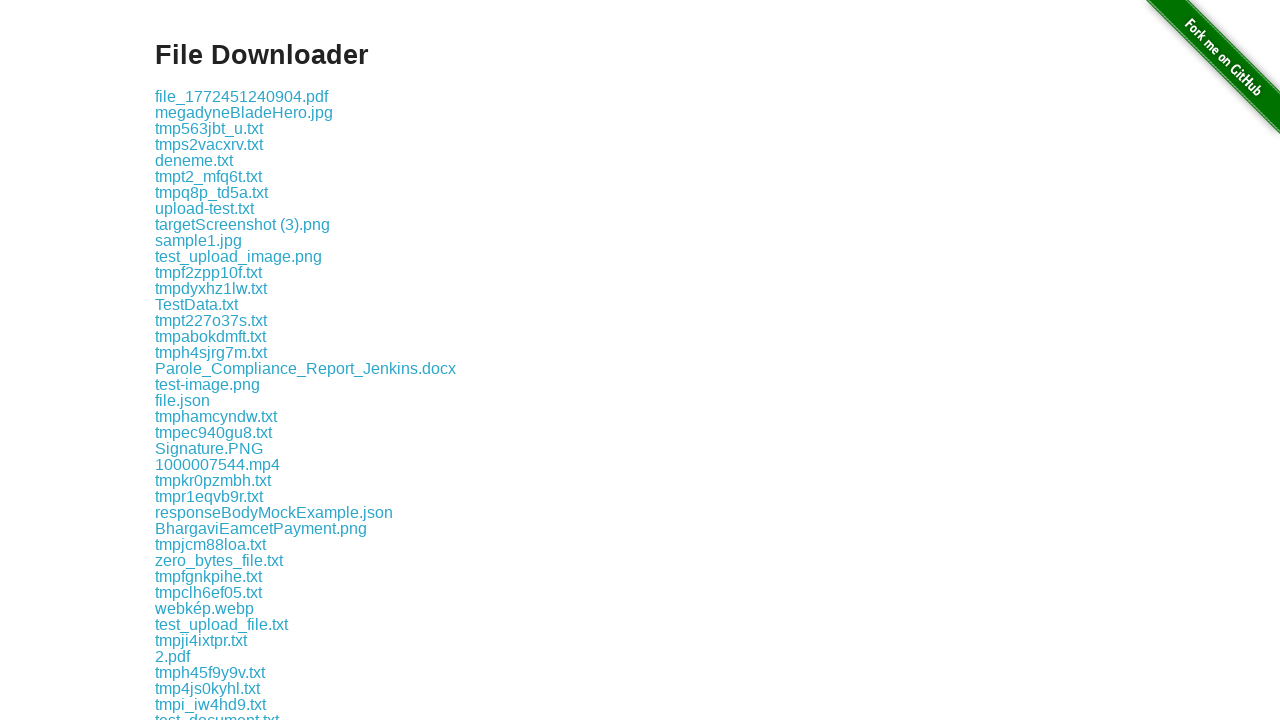

Clicked the first download link on the page at (242, 96) on .example a
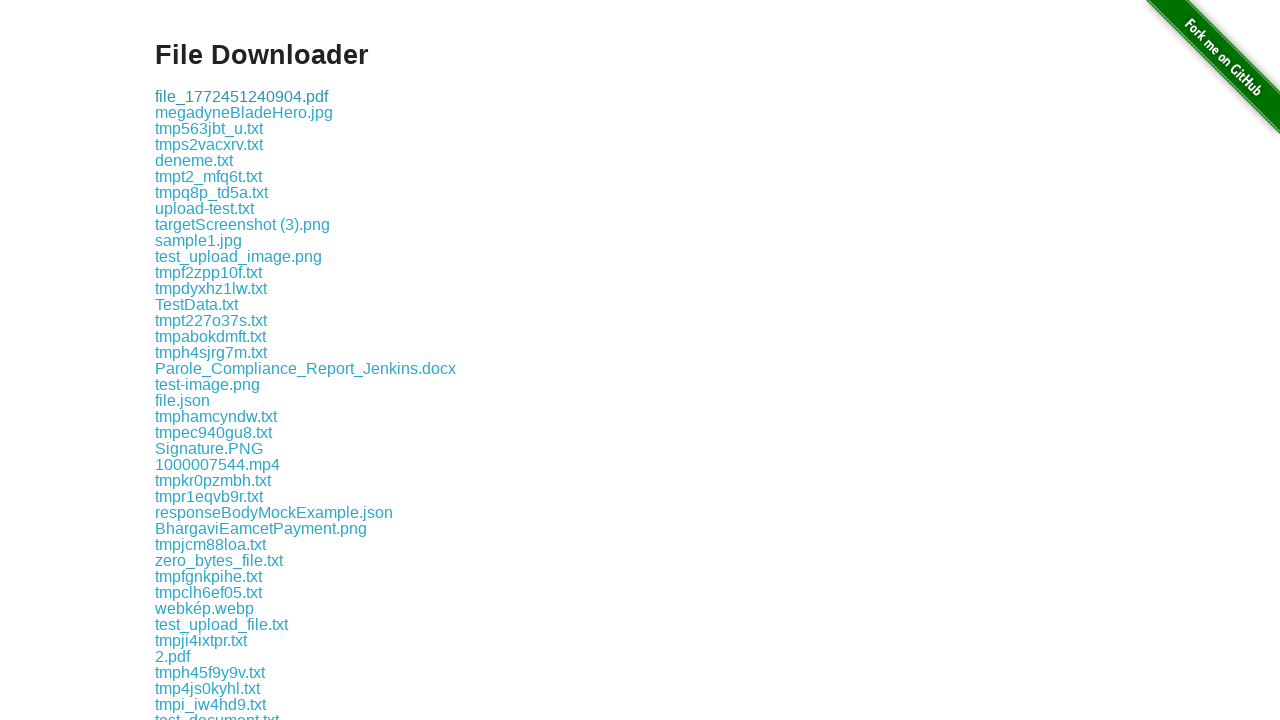

Waited for download to complete
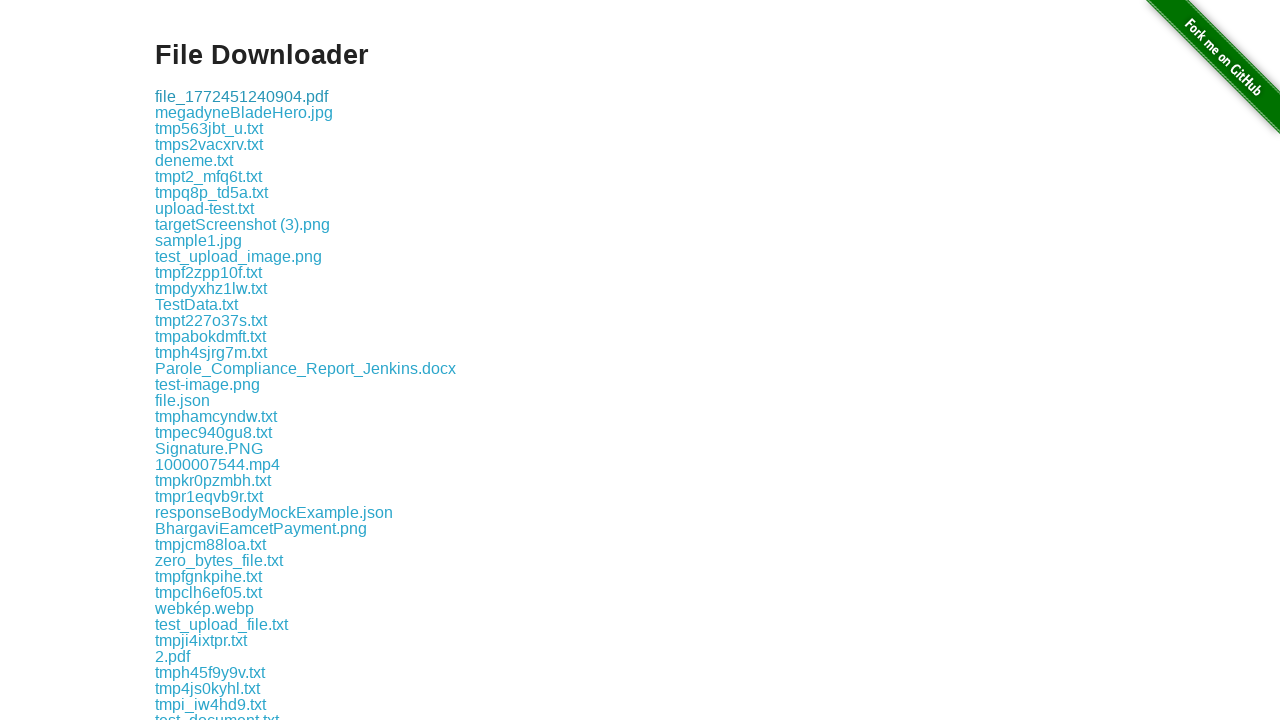

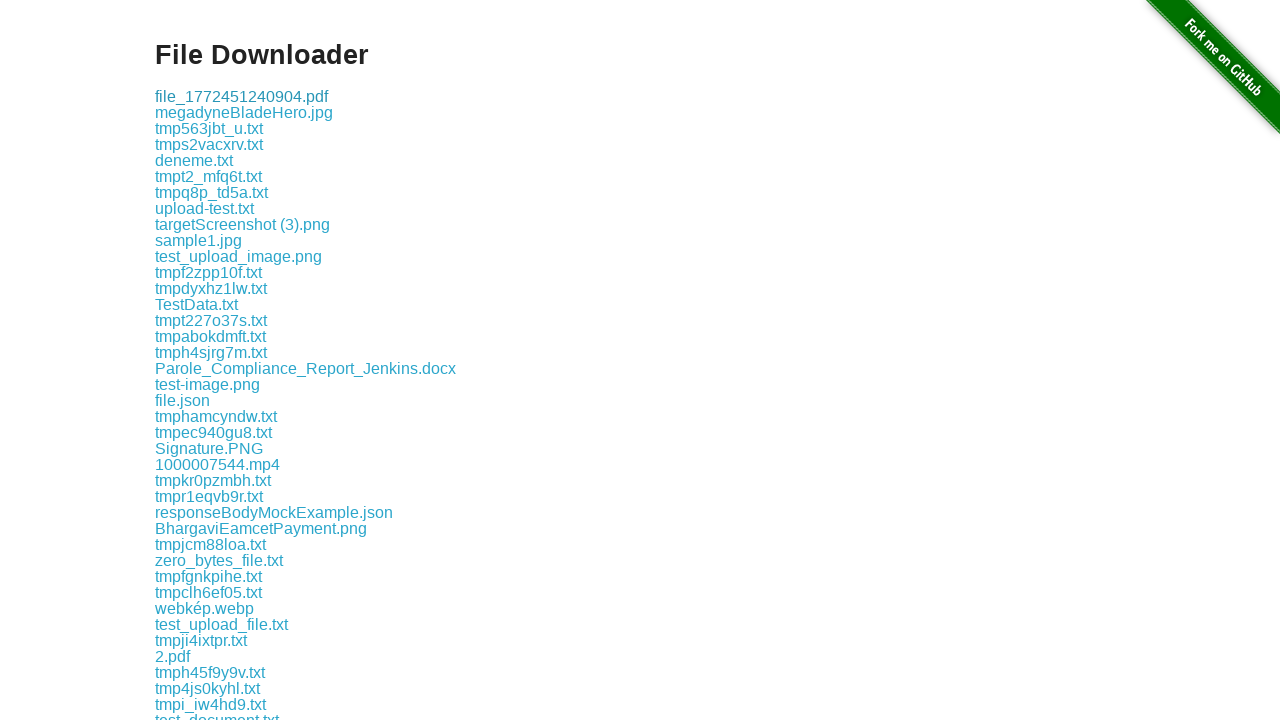